Tests checkbox functionality by verifying initial states (first unchecked, second checked), then toggling both checkboxes and verifying the state changes.

Starting URL: http://the-internet.herokuapp.com/checkboxes

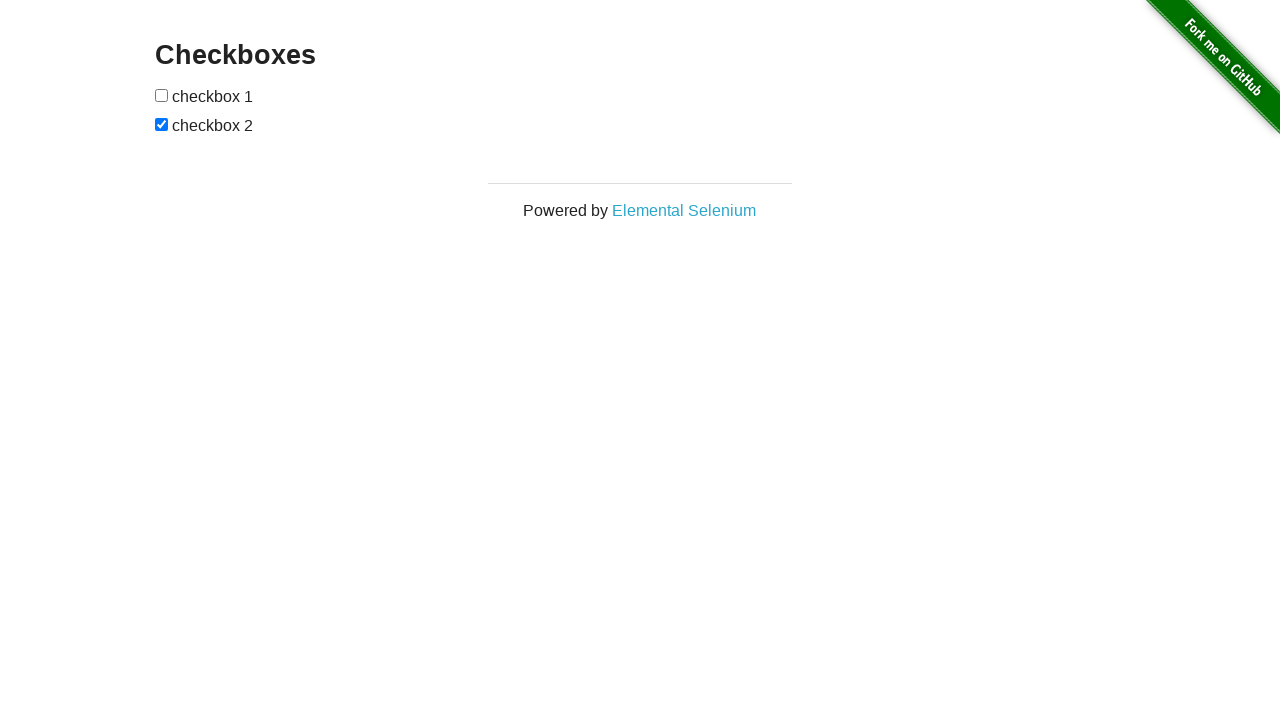

Located all checkboxes on the page
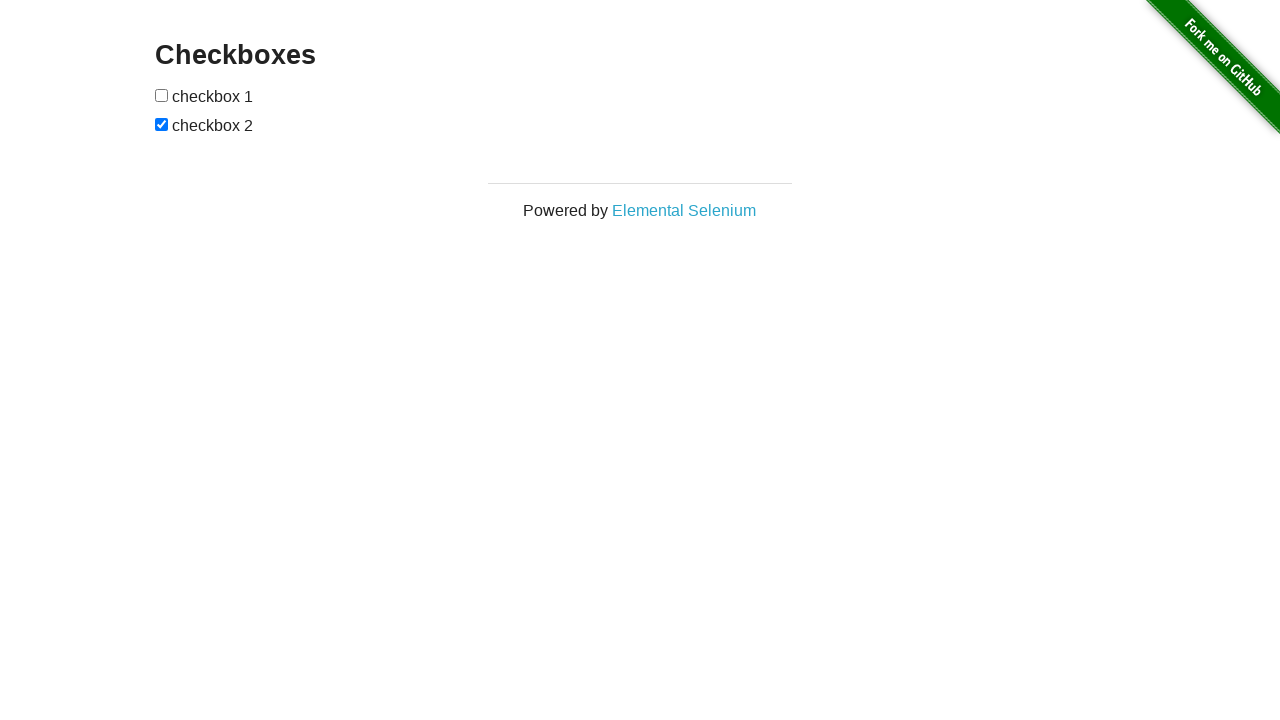

Selected first checkbox
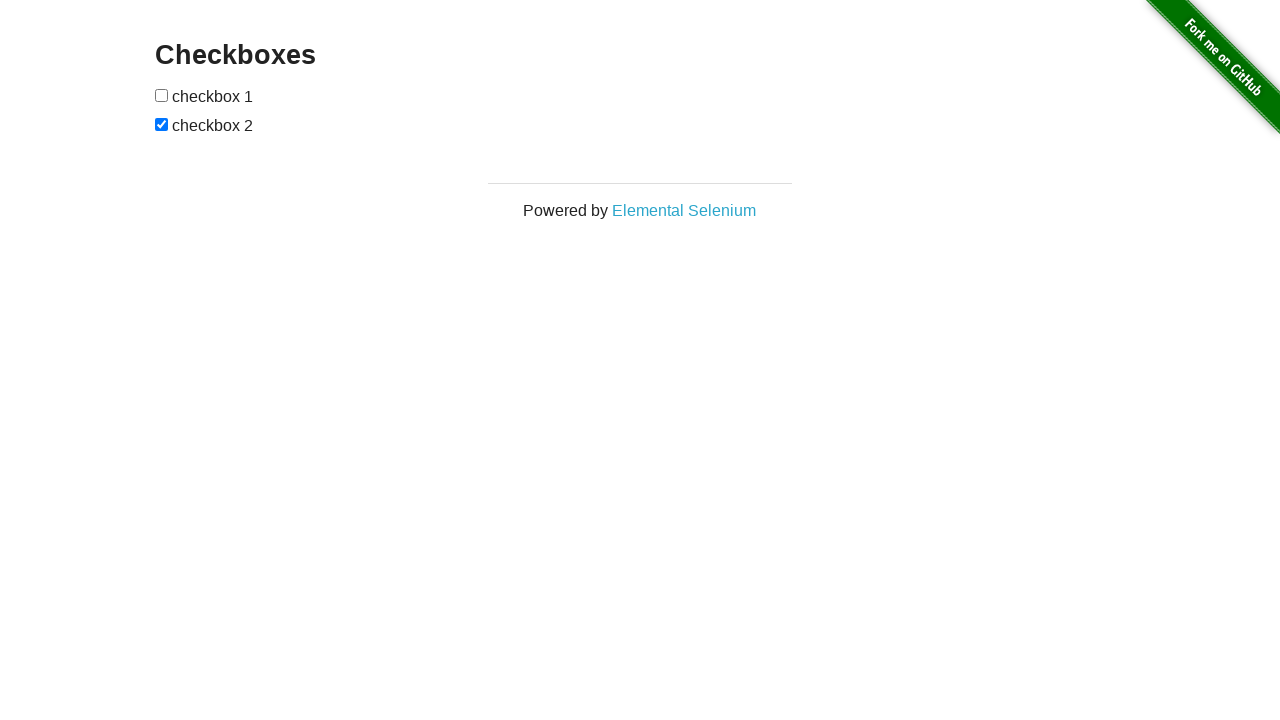

Verified first checkbox is unchecked initially
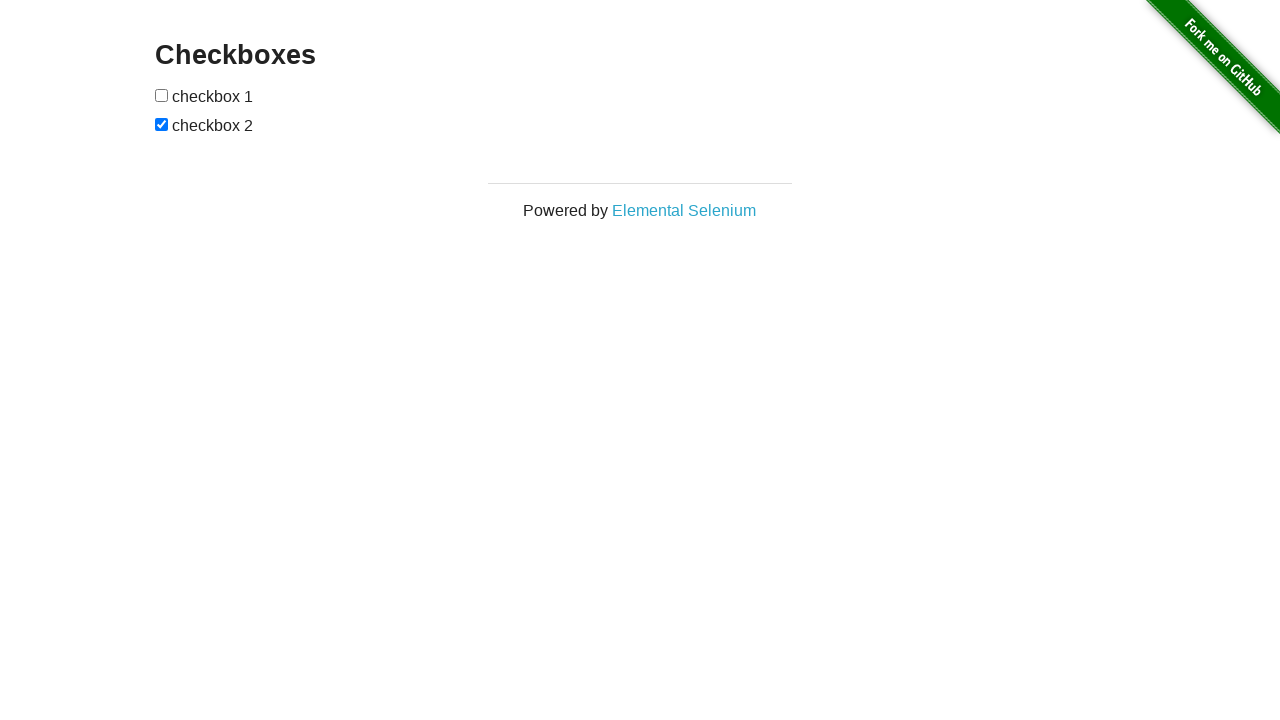

Selected second checkbox
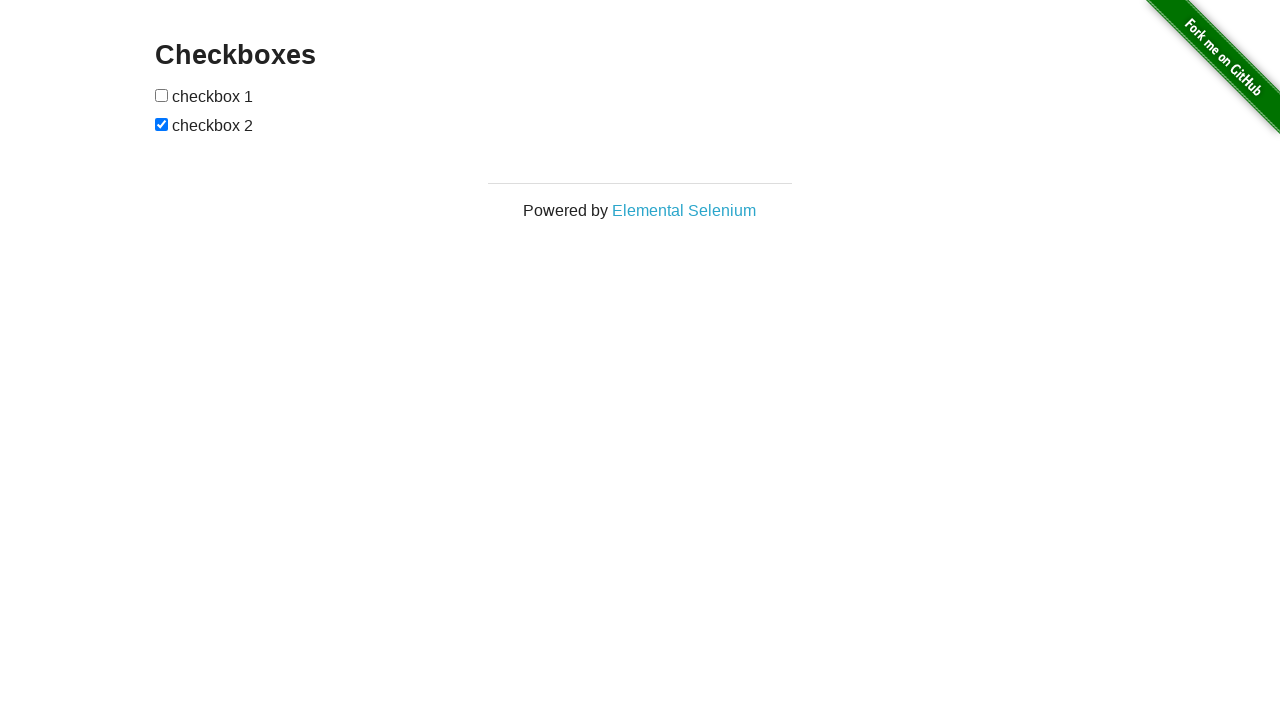

Verified second checkbox is checked initially
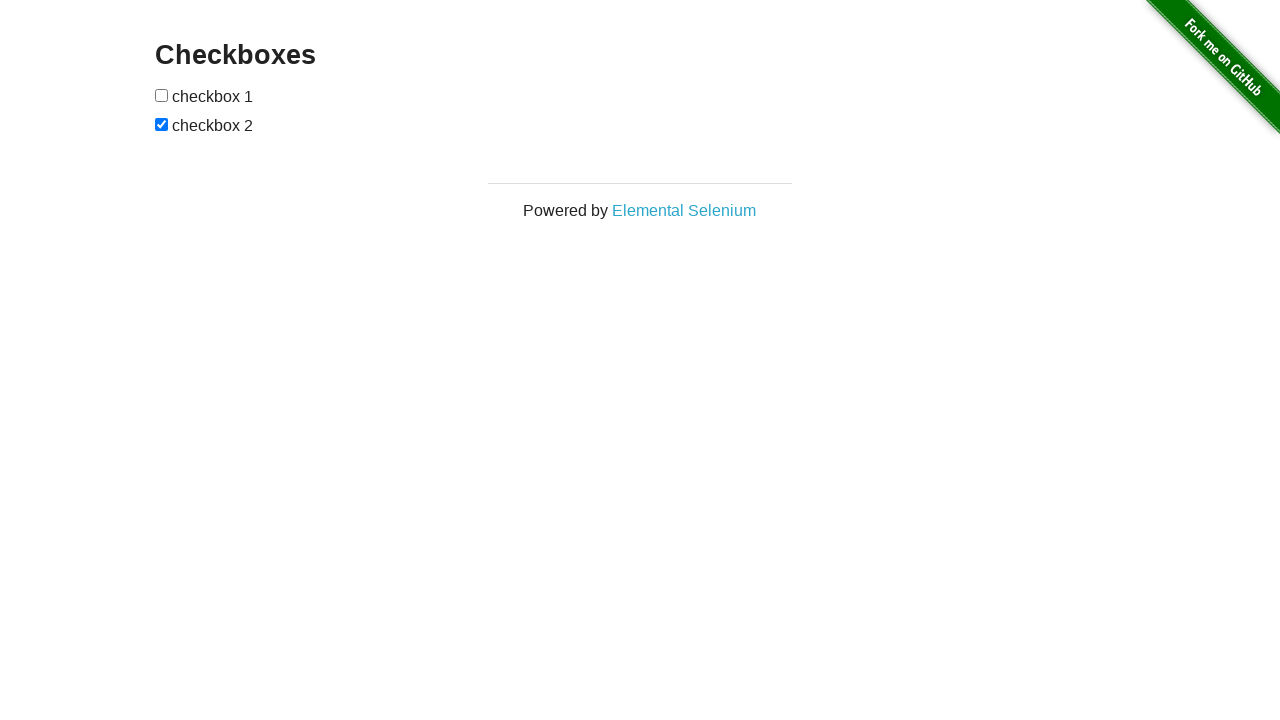

Clicked to check the first checkbox at (162, 95) on xpath=//input[@type='checkbox'] >> nth=0
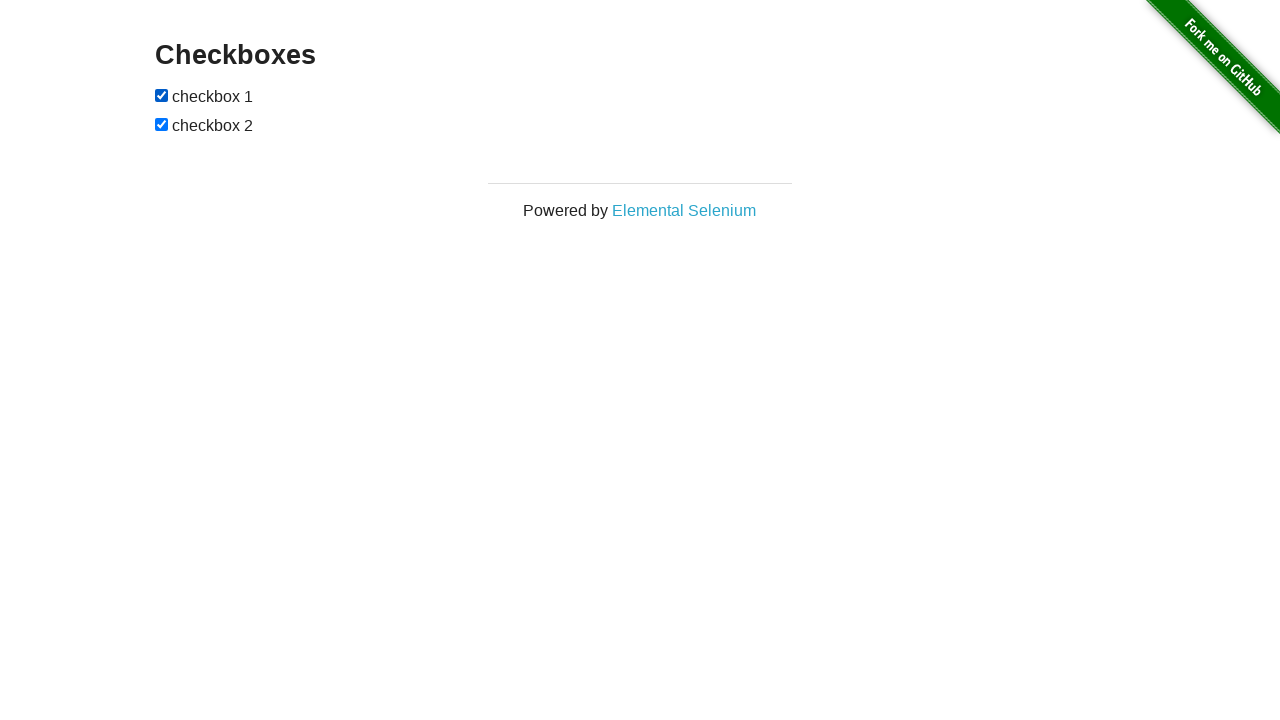

Verified first checkbox is now checked
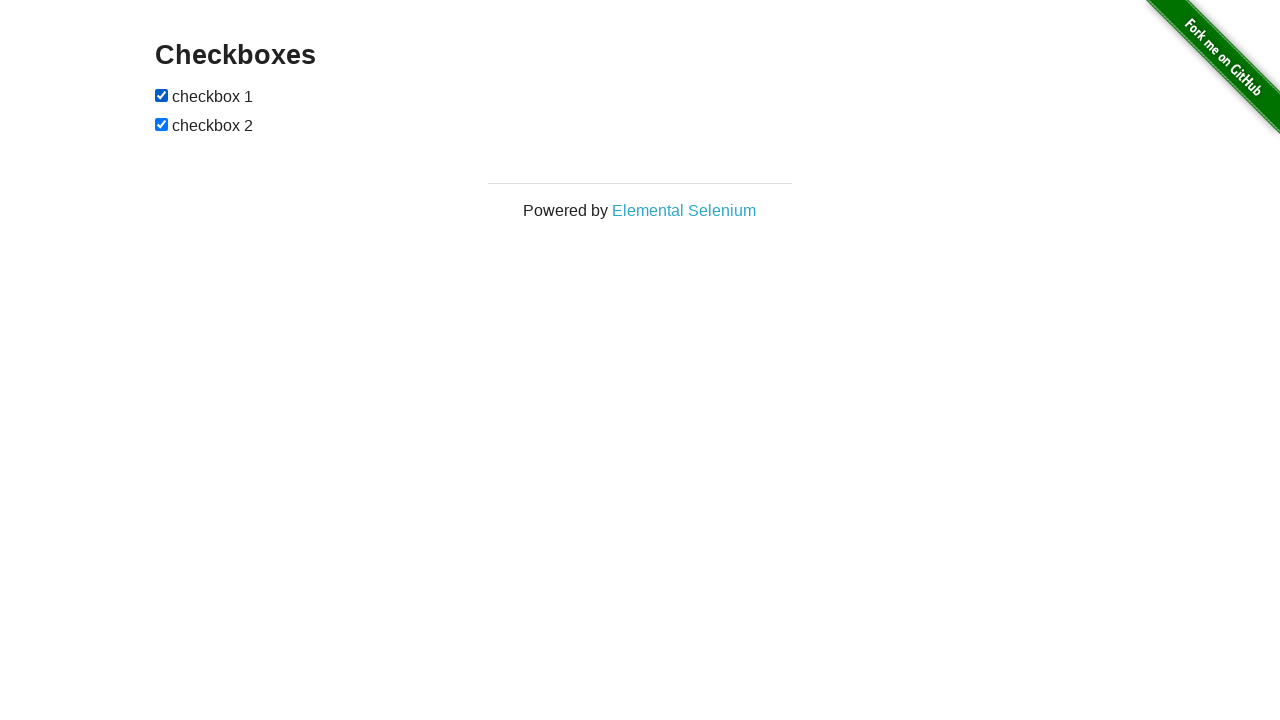

Clicked to uncheck the second checkbox at (162, 124) on xpath=//input[@type='checkbox'] >> nth=1
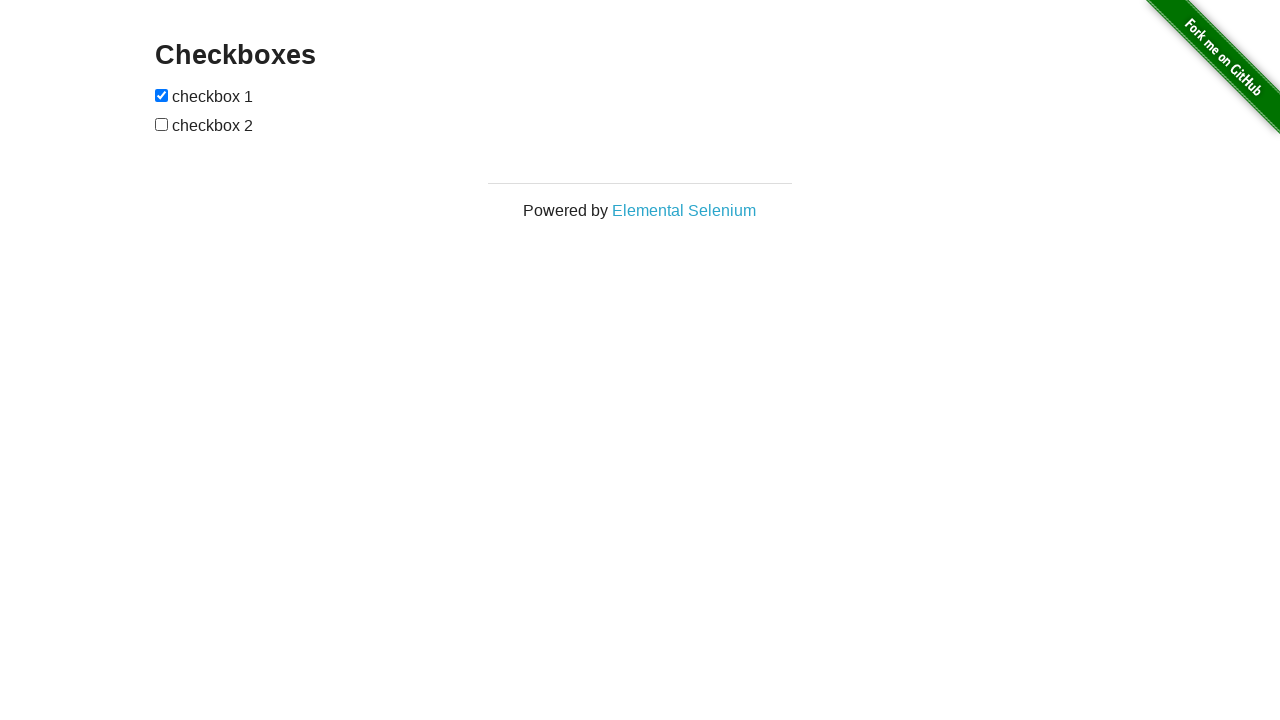

Verified second checkbox is now unchecked
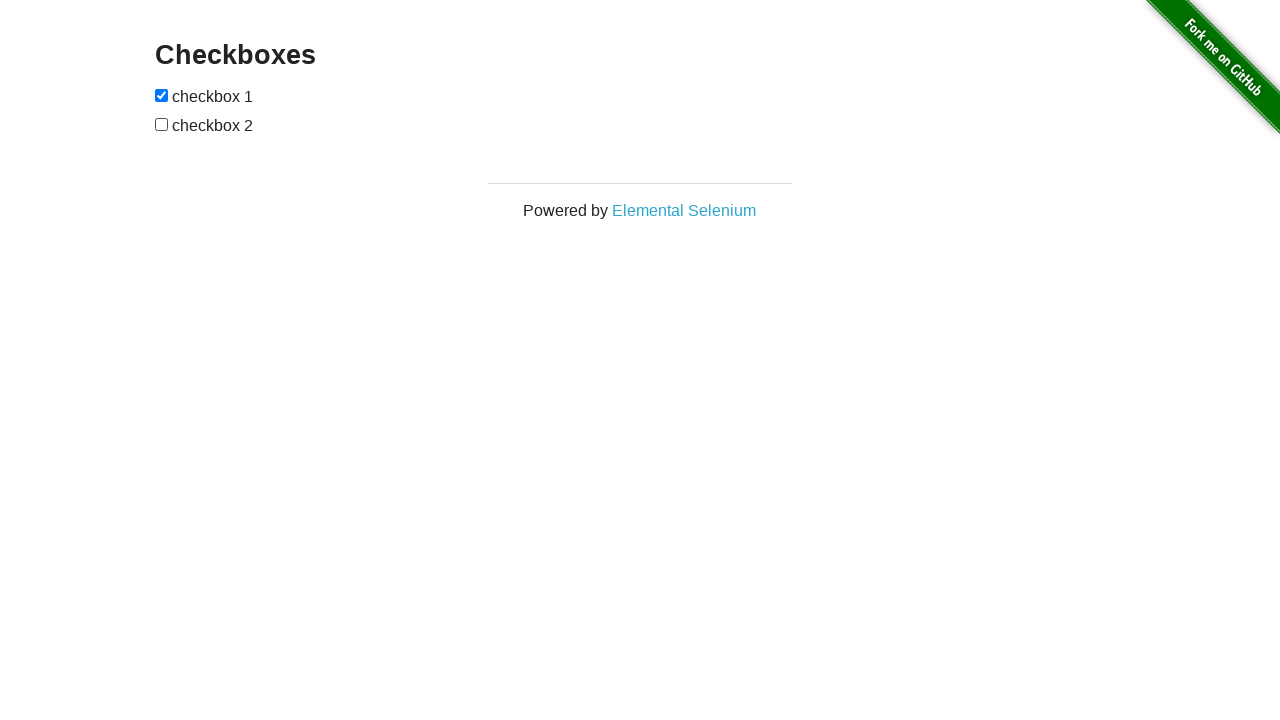

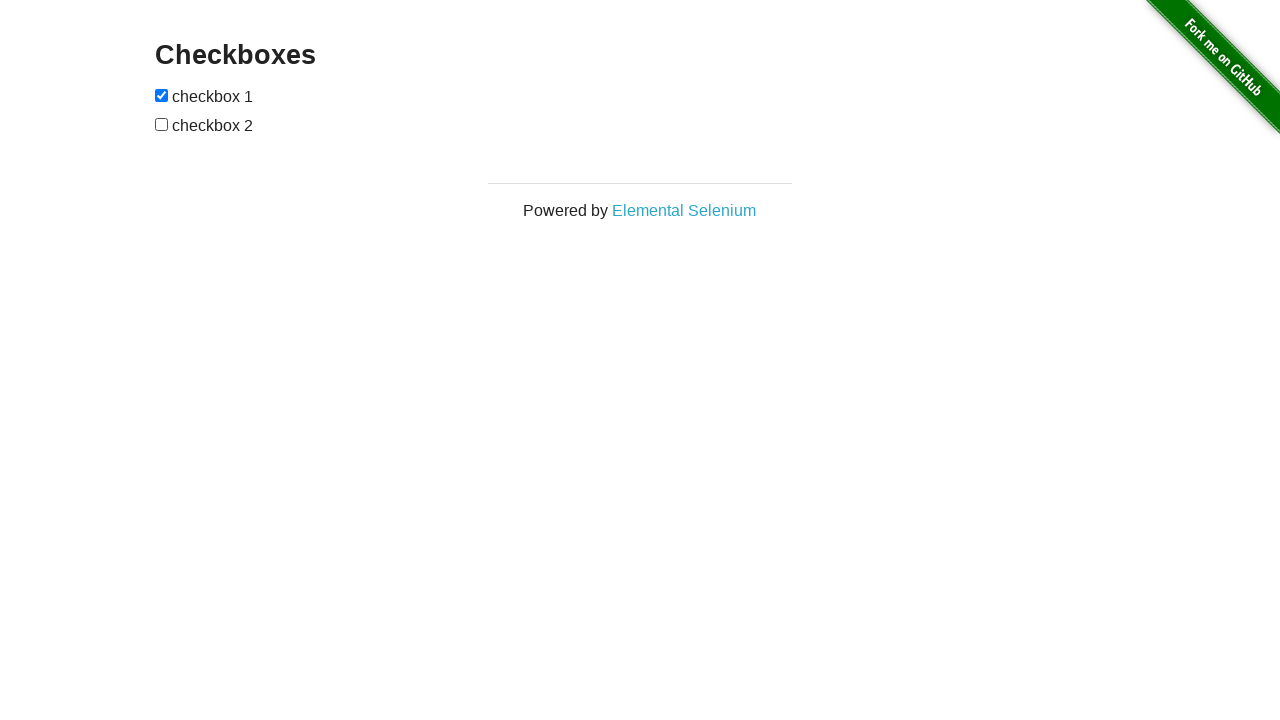